Tests iframe handling by navigating to Rediff, switching to the money iframe, locating the NSE index element, then switching back to the main content and verifying iframes exist on the page.

Starting URL: https://www.rediff.com

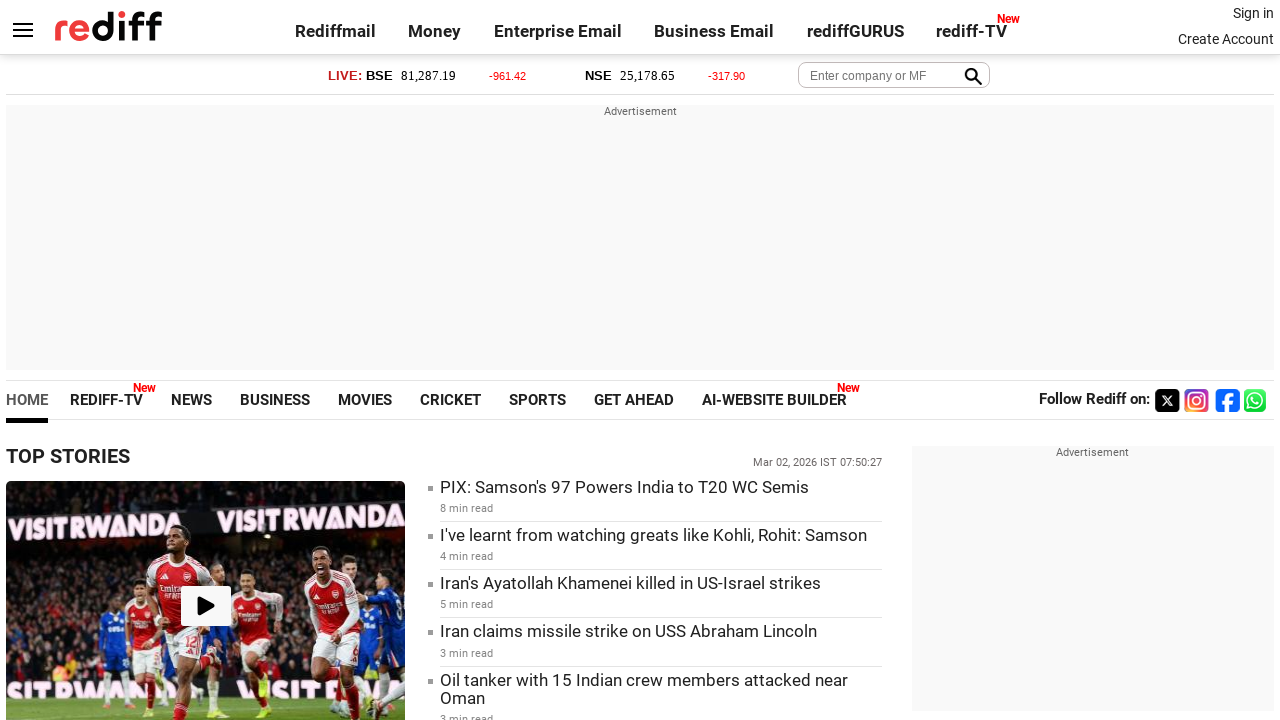

Navigated to https://www.rediff.com
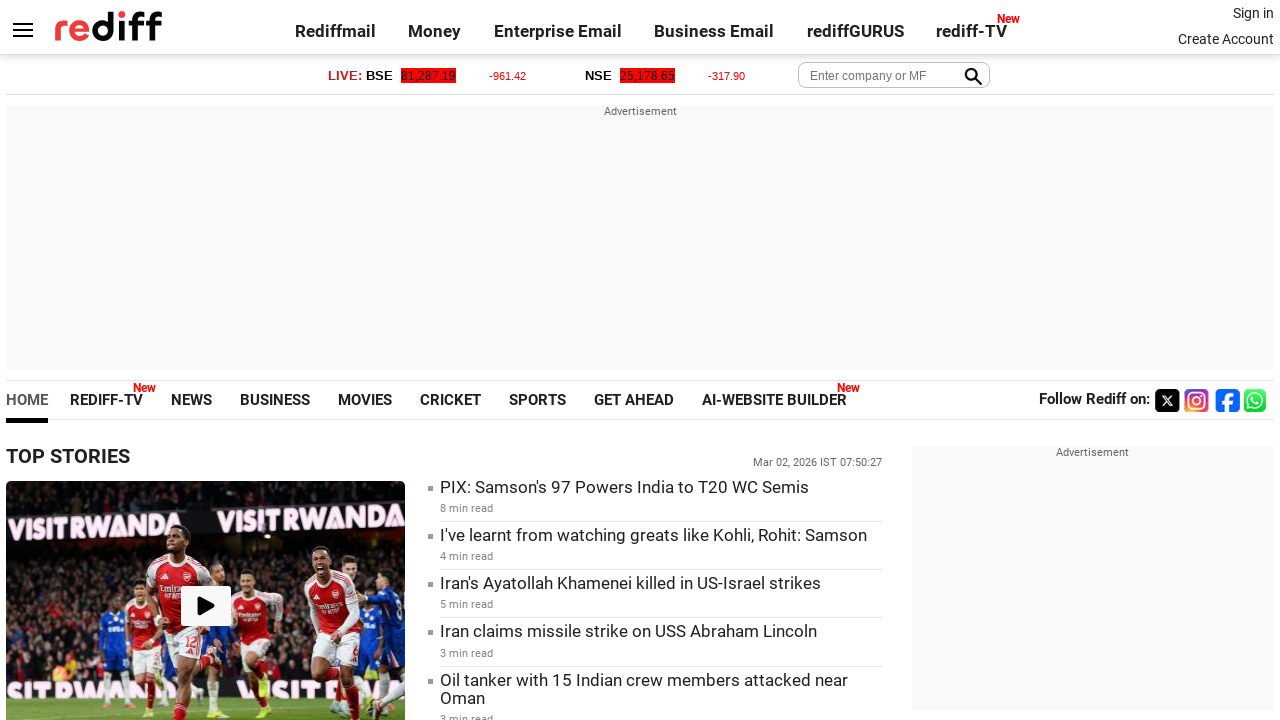

Located money iframe by name attribute
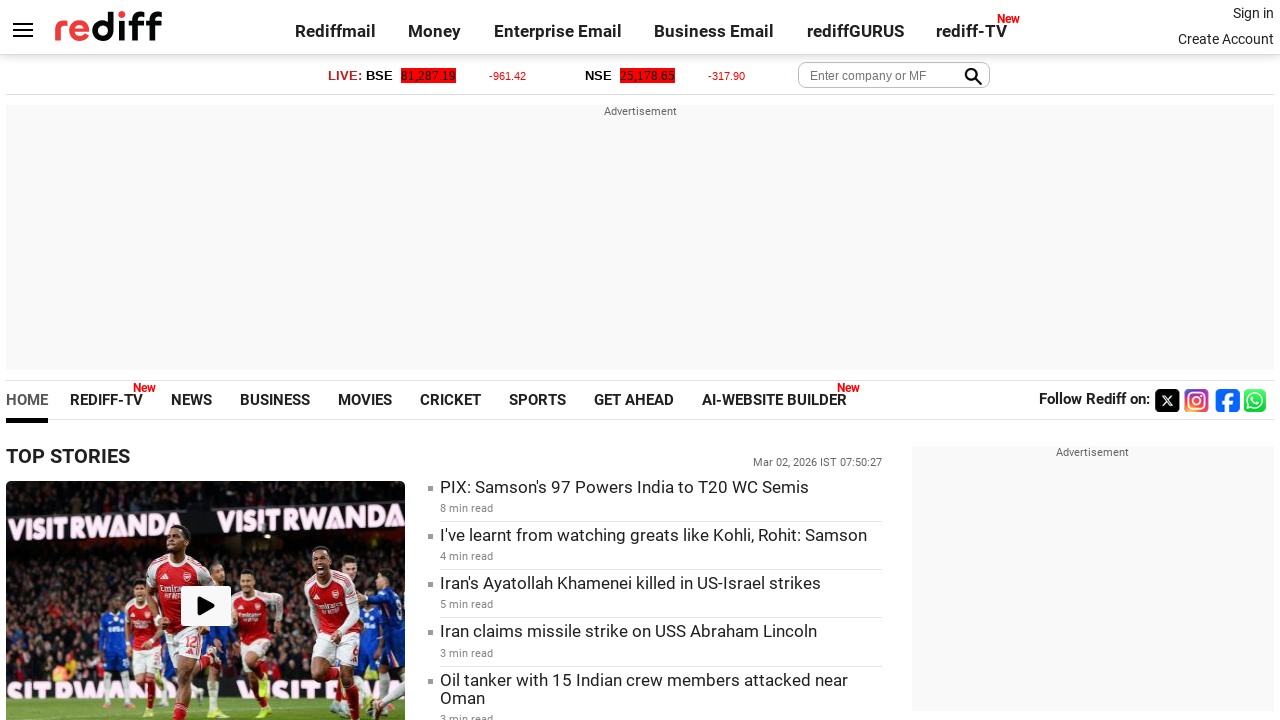

Located NSE index element within money iframe
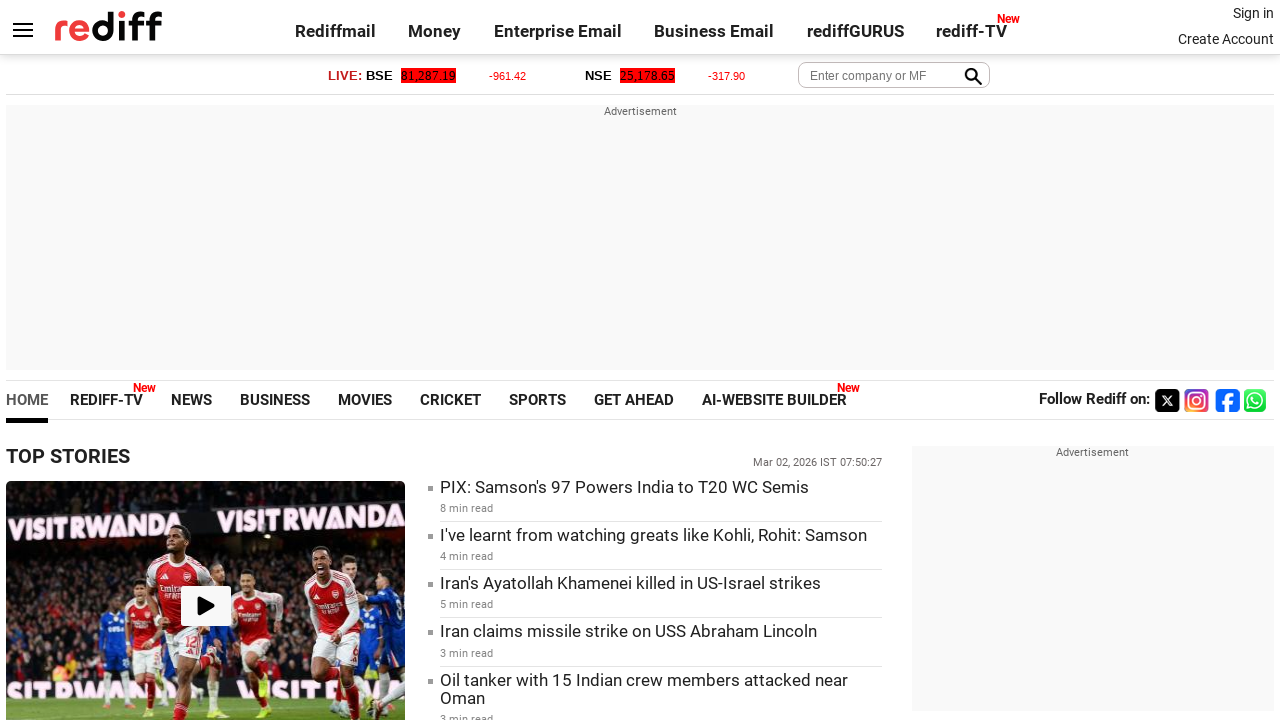

NSE index element is ready
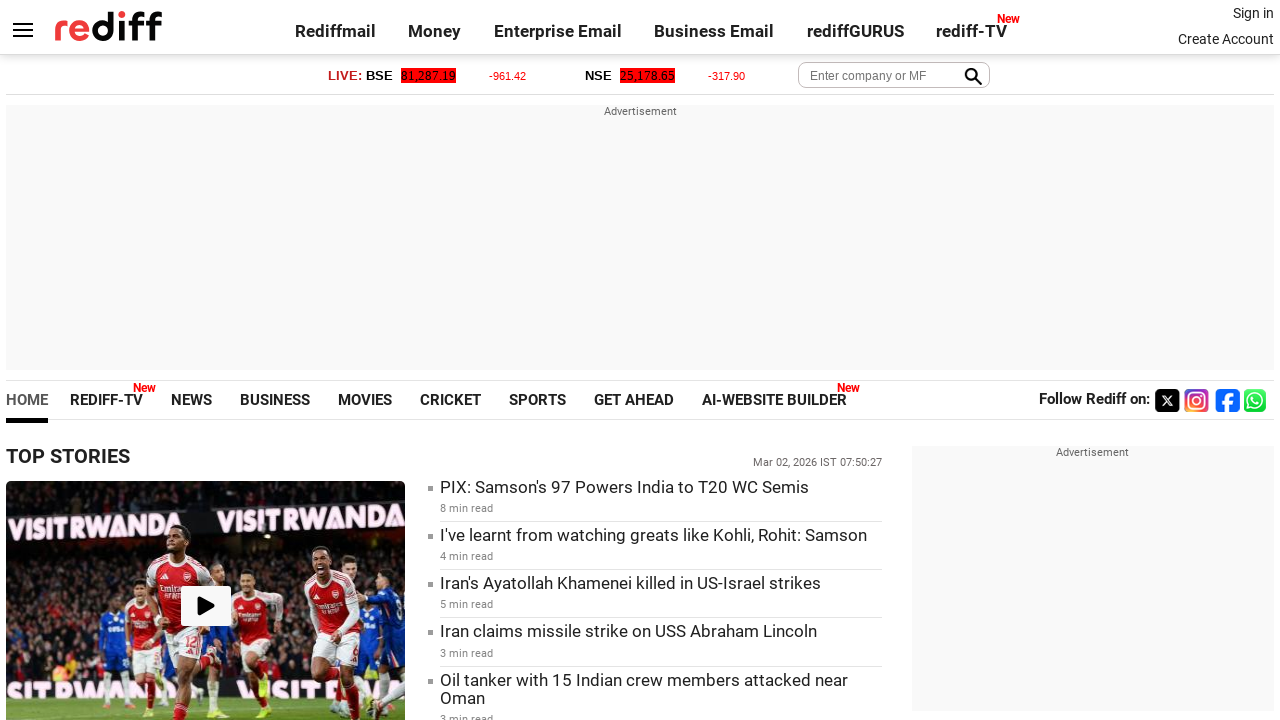

Verified NSE index element is visible
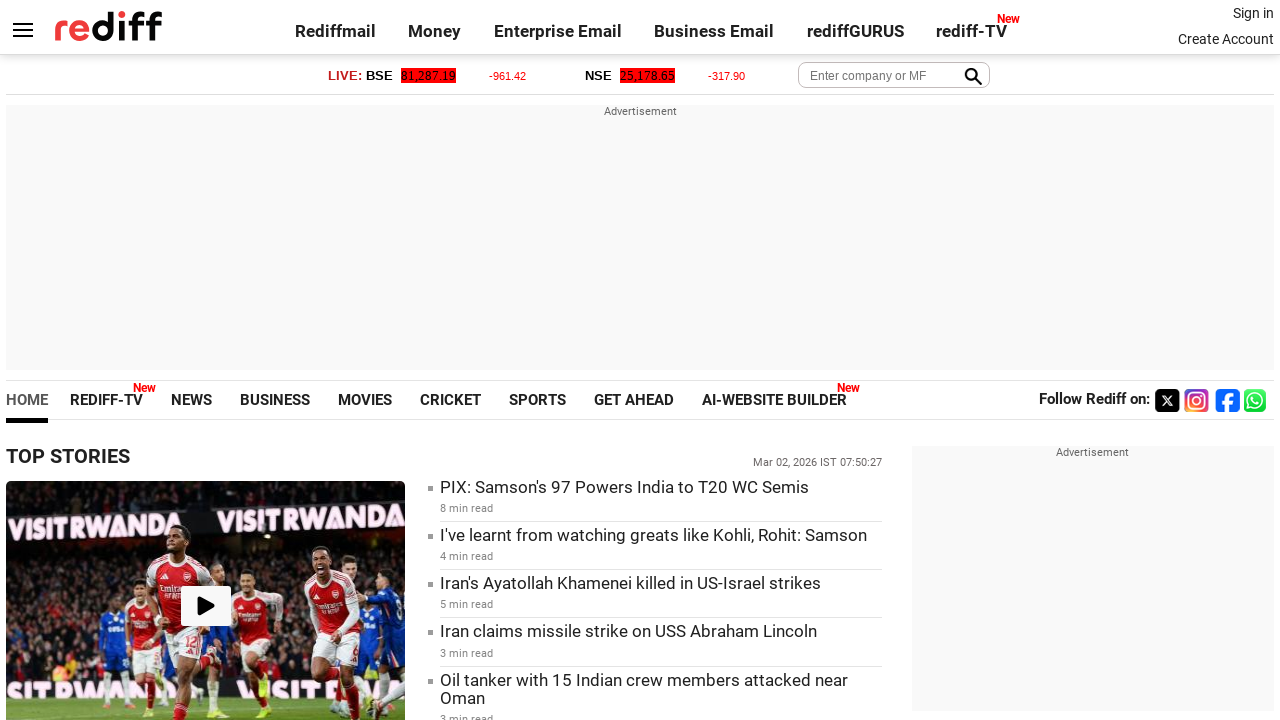

Verified iframes exist on the main page
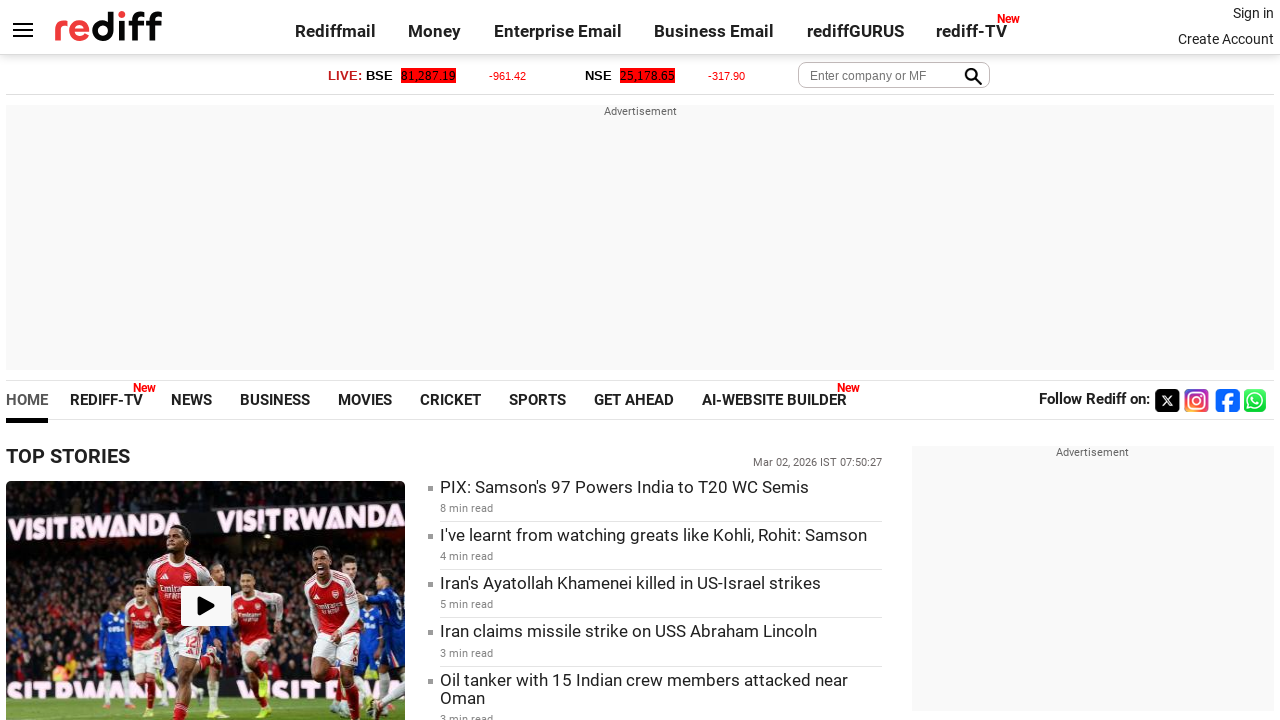

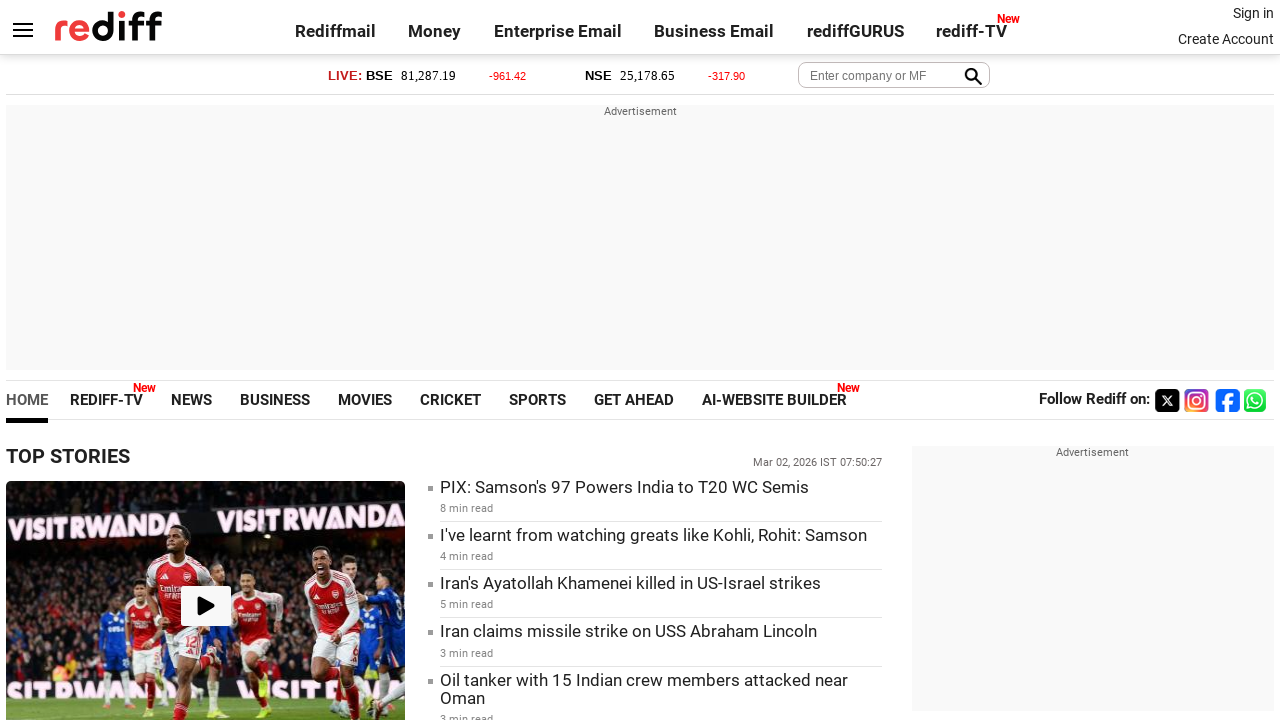